Tests checkbox and radio button interactions on a practice automation page by clicking a radio button and then clicking all checkboxes on the page

Starting URL: https://rahulshettyacademy.com/AutomationPractice/

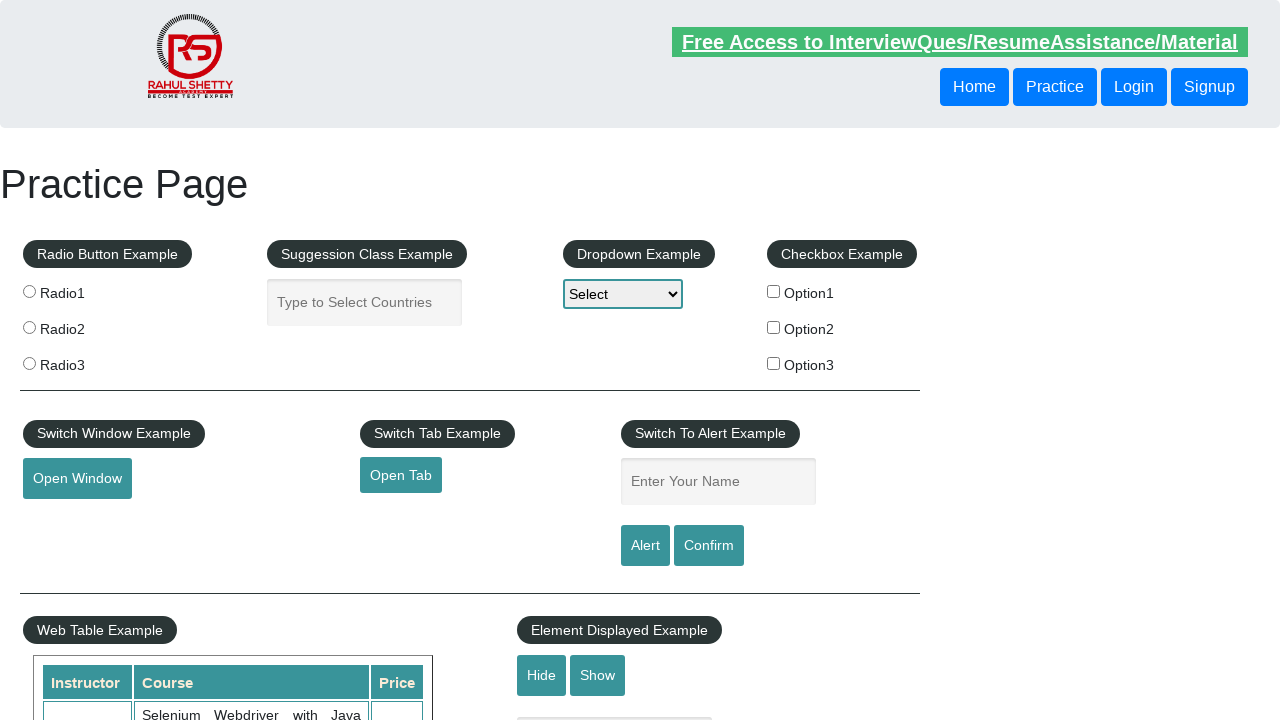

Clicked radio button with value 'radio3' at (29, 363) on [value='radio3']
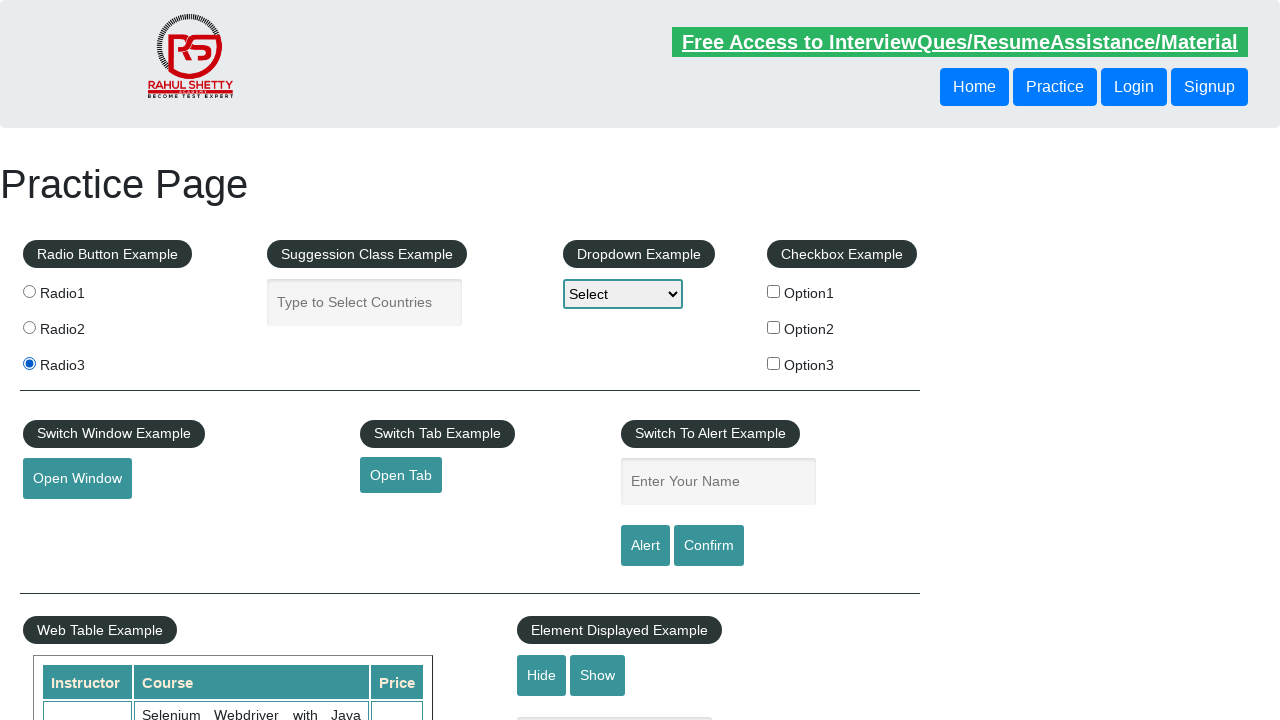

Located all checkboxes on the page
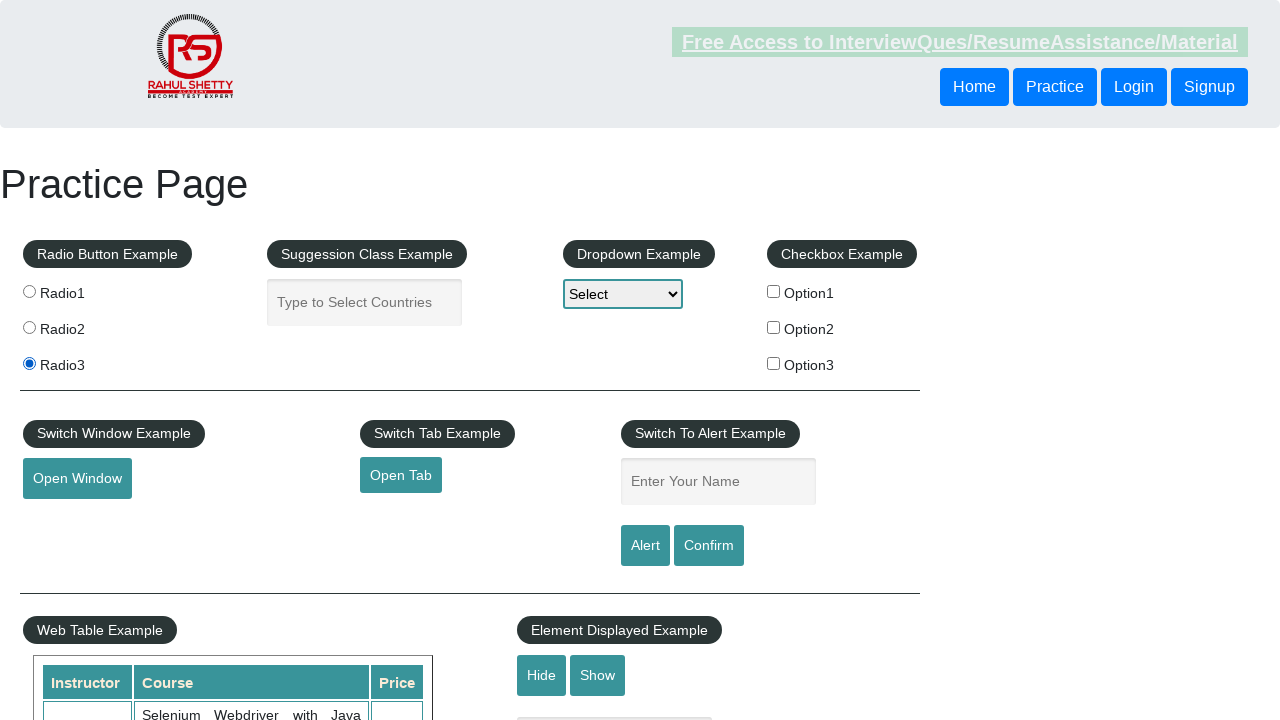

Found 3 checkboxes
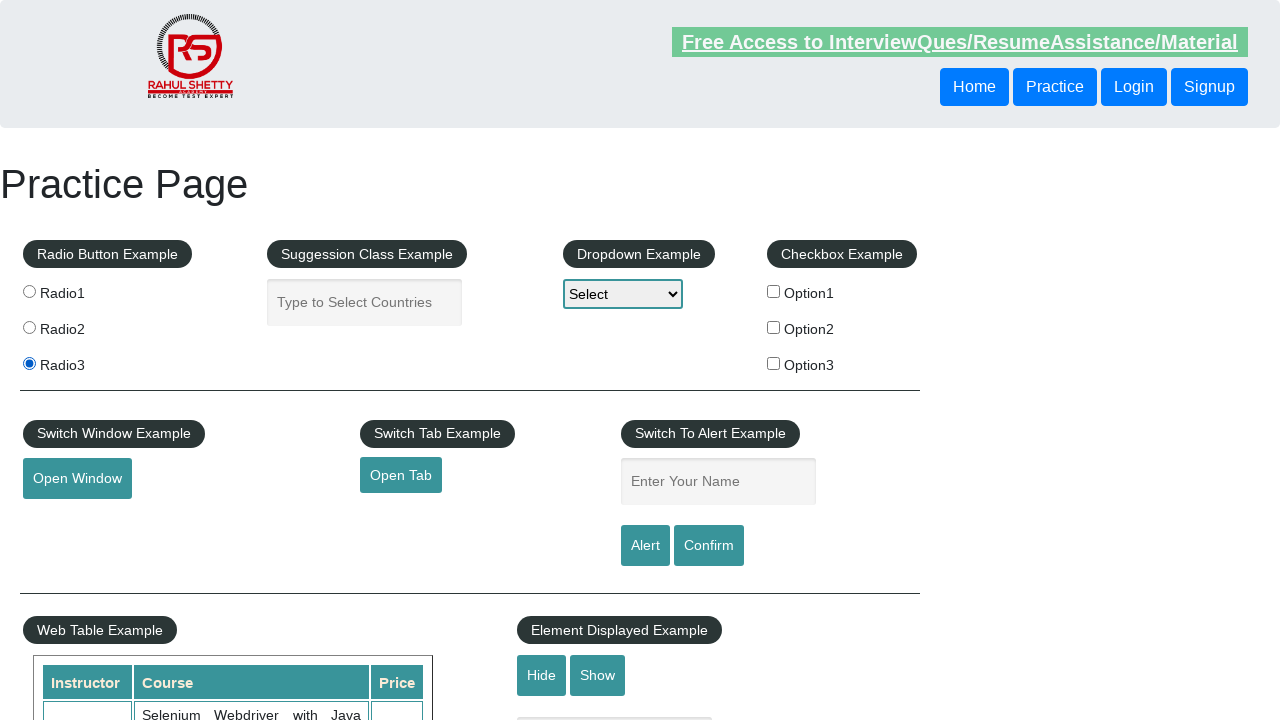

Clicked checkbox 1 of 3 at (774, 291) on [type='checkbox'] >> nth=0
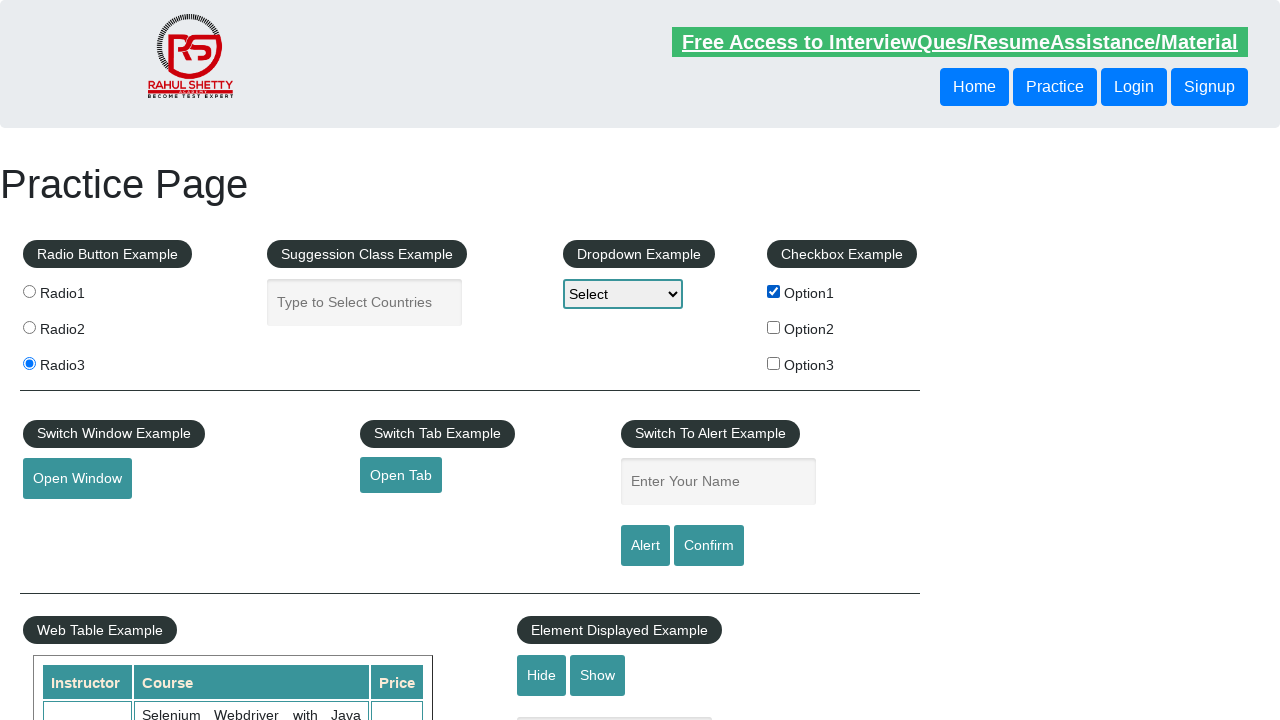

Clicked checkbox 2 of 3 at (774, 327) on [type='checkbox'] >> nth=1
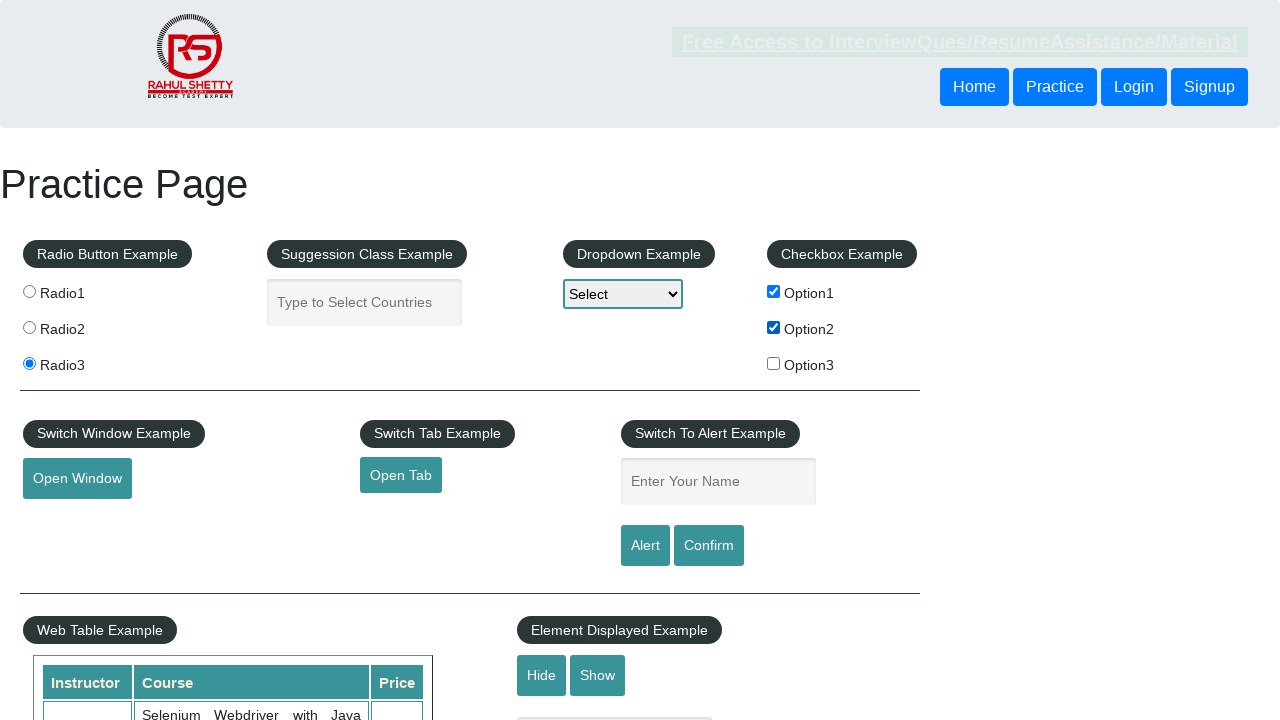

Clicked checkbox 3 of 3 at (774, 363) on [type='checkbox'] >> nth=2
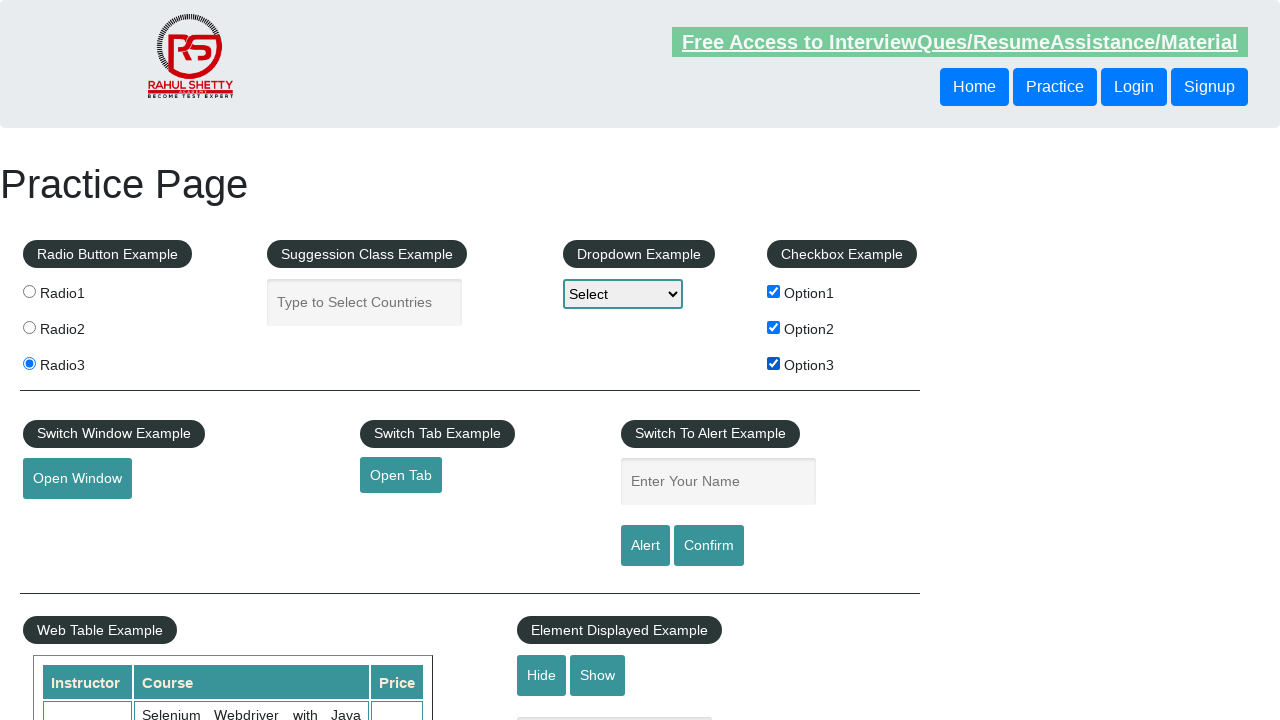

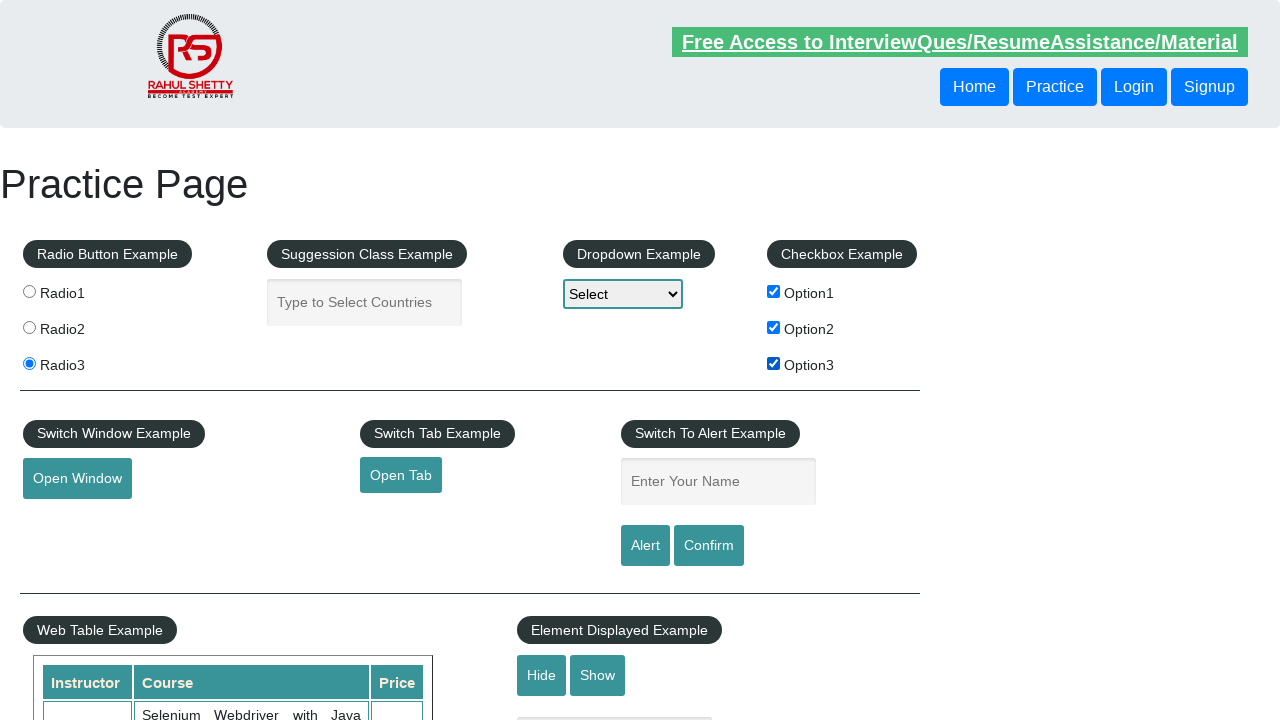